Tests filtering to display only active (non-completed) items

Starting URL: https://demo.playwright.dev/todomvc

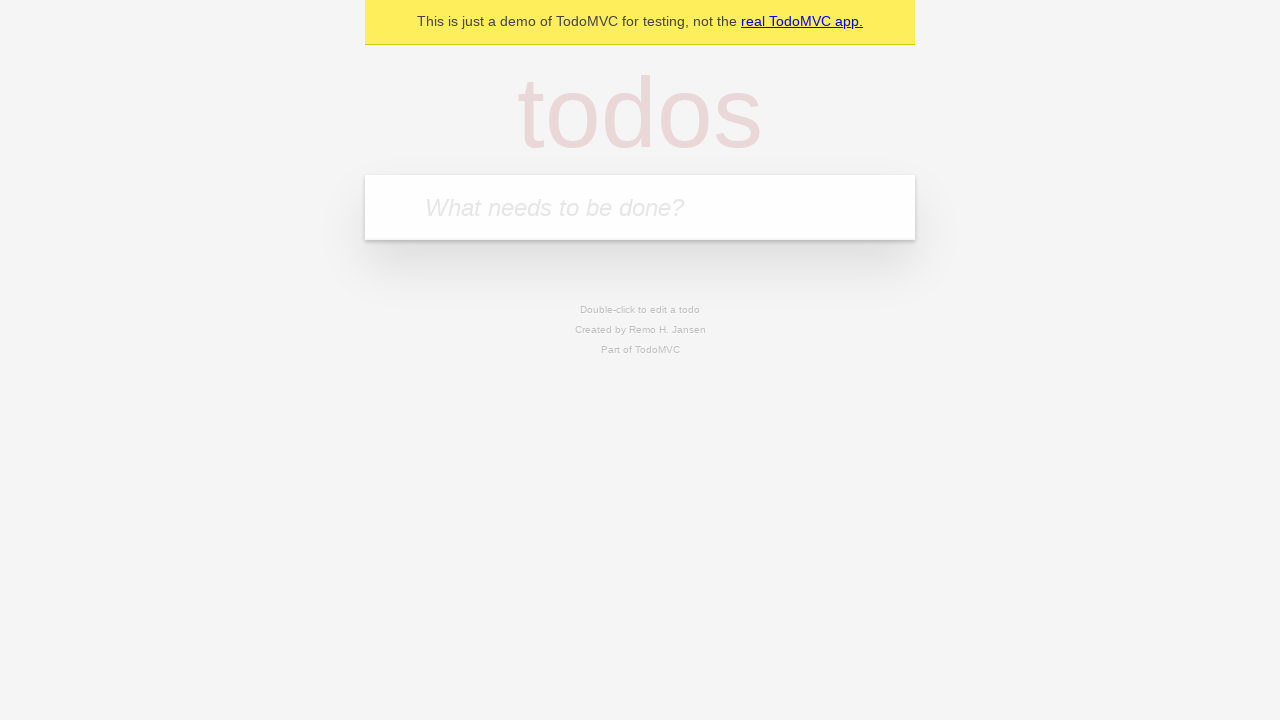

Filled todo input with 'buy some cheese' on internal:attr=[placeholder="What needs to be done?"i]
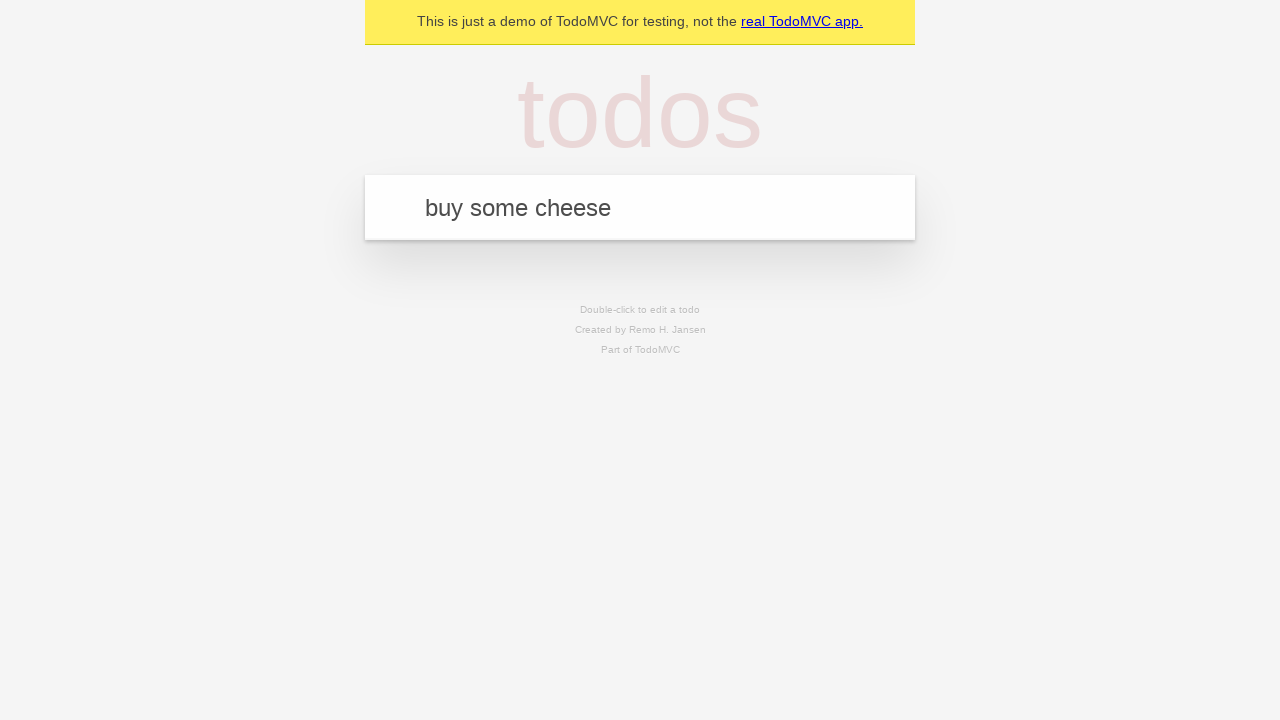

Pressed Enter to add todo 'buy some cheese' on internal:attr=[placeholder="What needs to be done?"i]
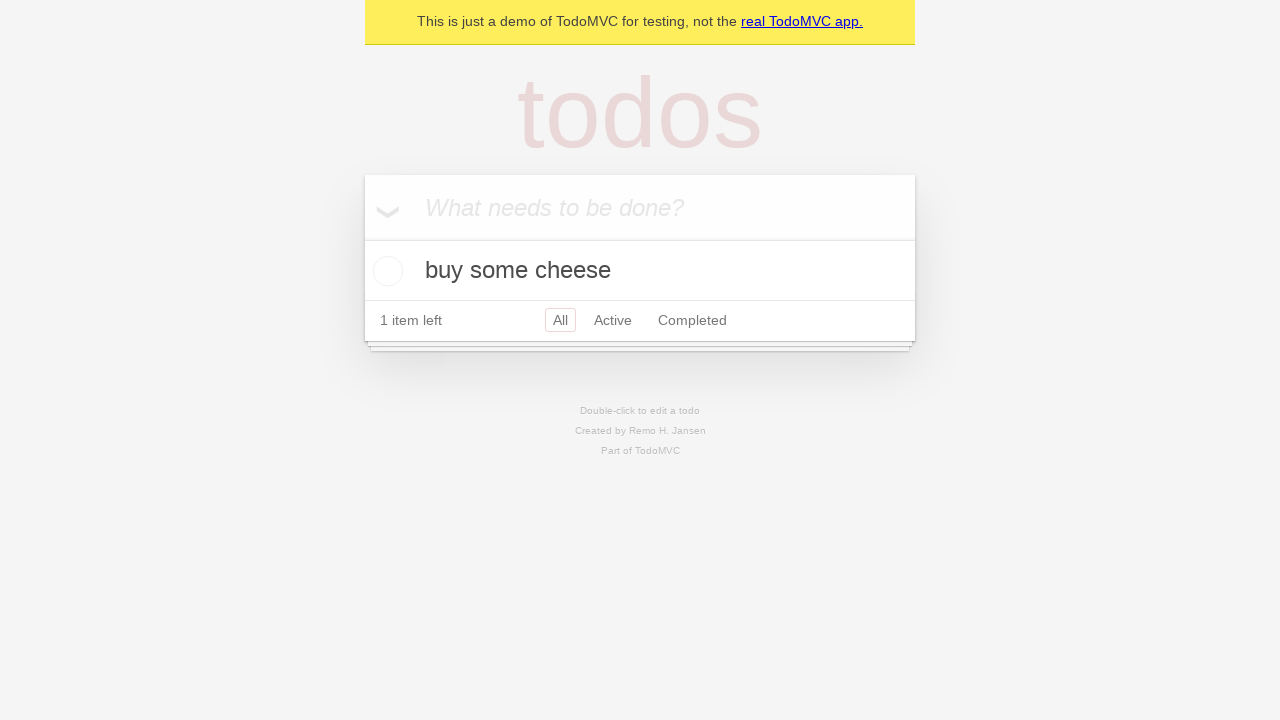

Filled todo input with 'feed the cat' on internal:attr=[placeholder="What needs to be done?"i]
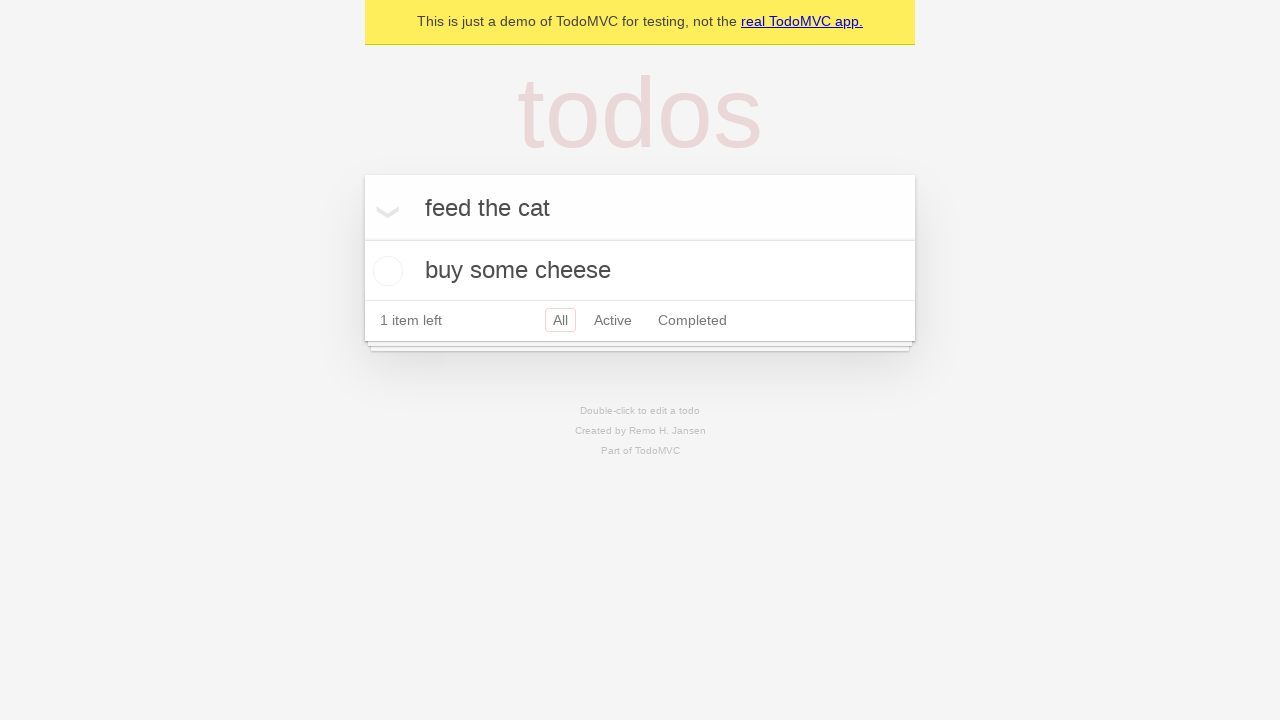

Pressed Enter to add todo 'feed the cat' on internal:attr=[placeholder="What needs to be done?"i]
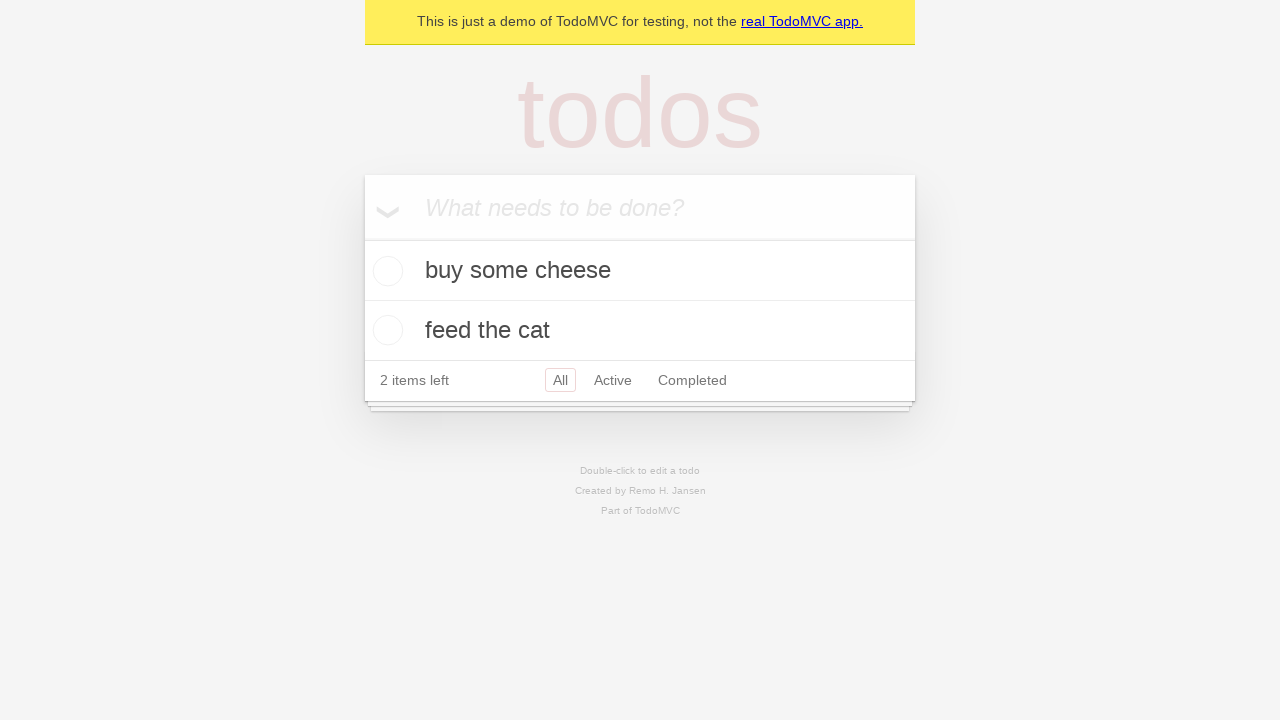

Filled todo input with 'book a doctors appointment' on internal:attr=[placeholder="What needs to be done?"i]
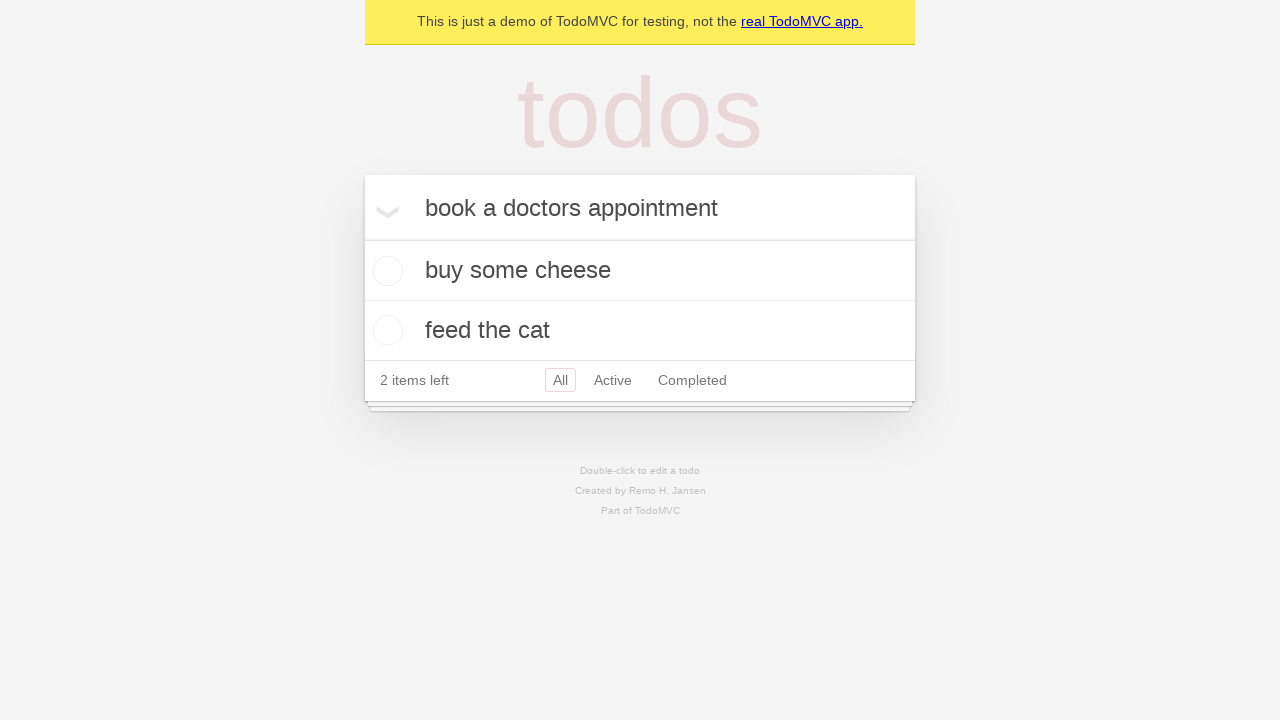

Pressed Enter to add todo 'book a doctors appointment' on internal:attr=[placeholder="What needs to be done?"i]
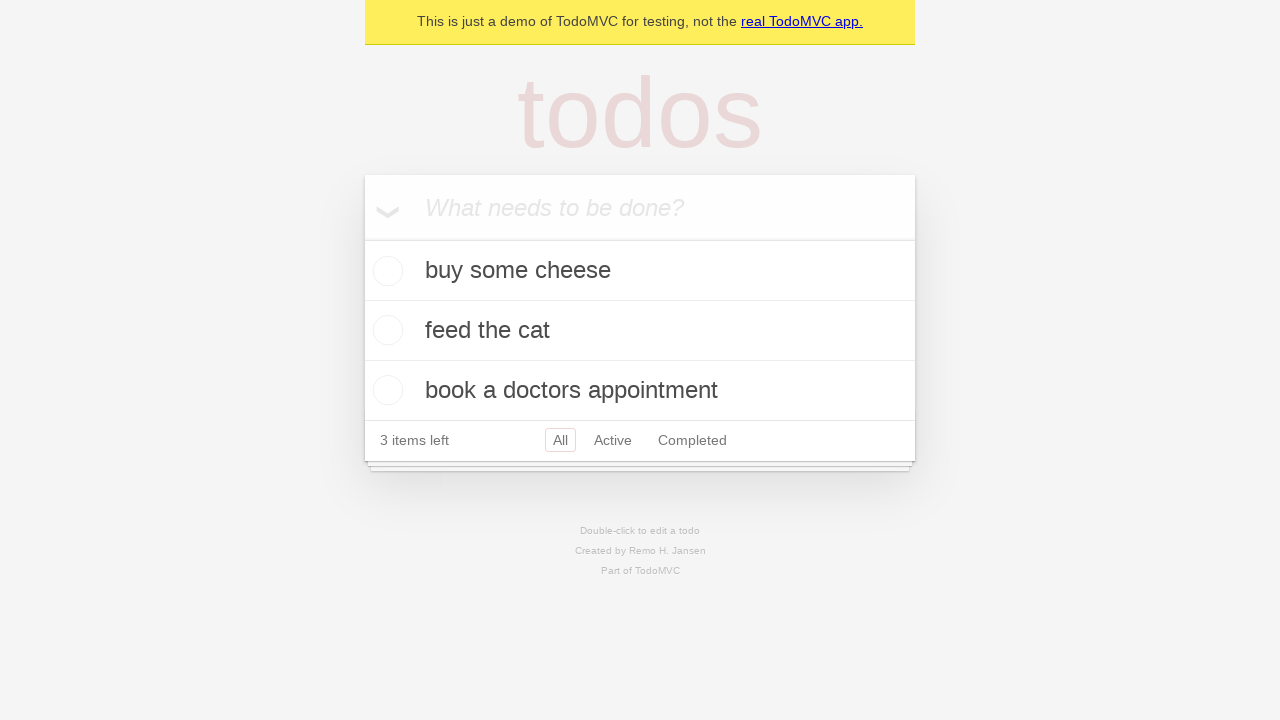

All 3 todo items loaded
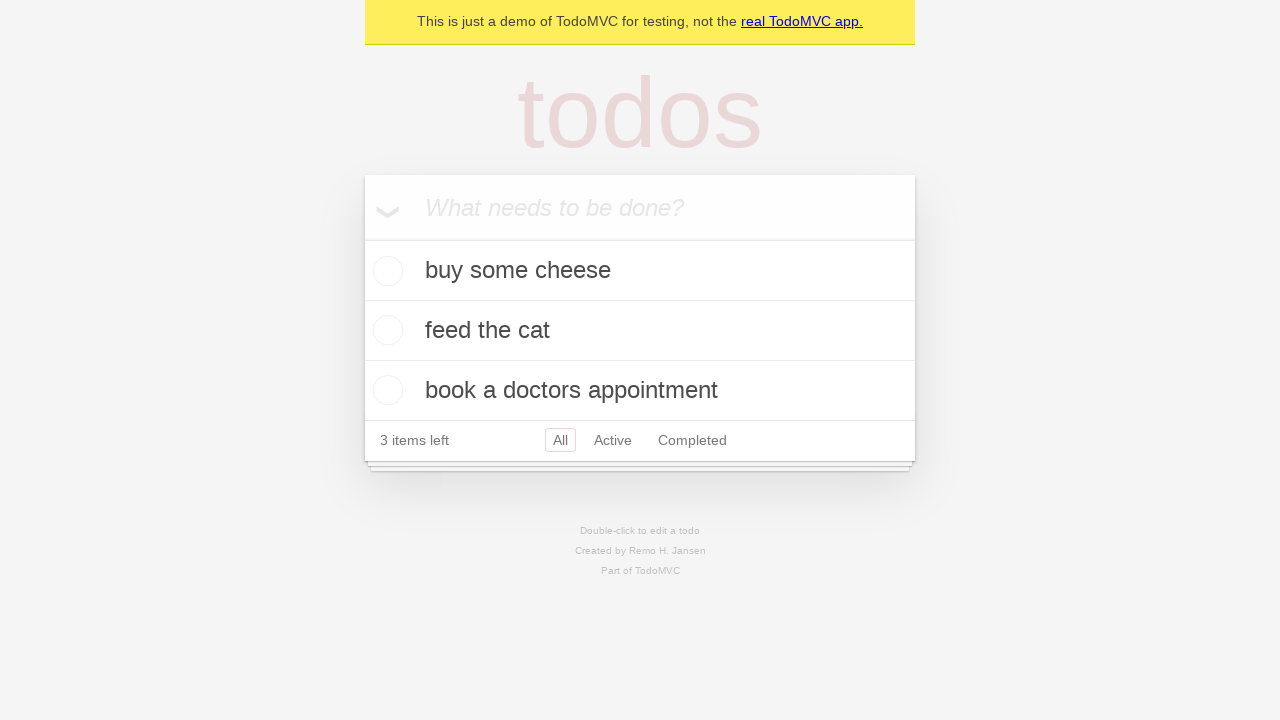

Checked second todo item to mark it as completed at (385, 330) on internal:testid=[data-testid="todo-item"s] >> nth=1 >> internal:role=checkbox
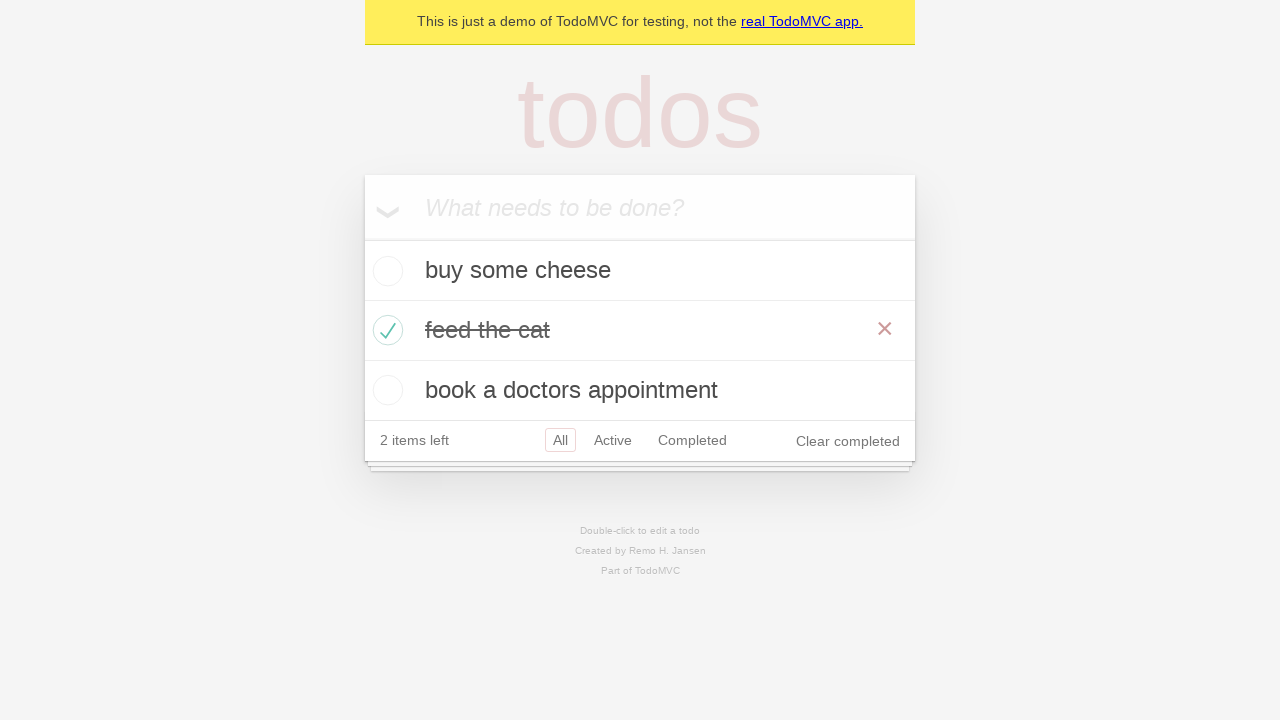

Clicked Active filter to display only non-completed items at (613, 440) on internal:role=link[name="Active"i]
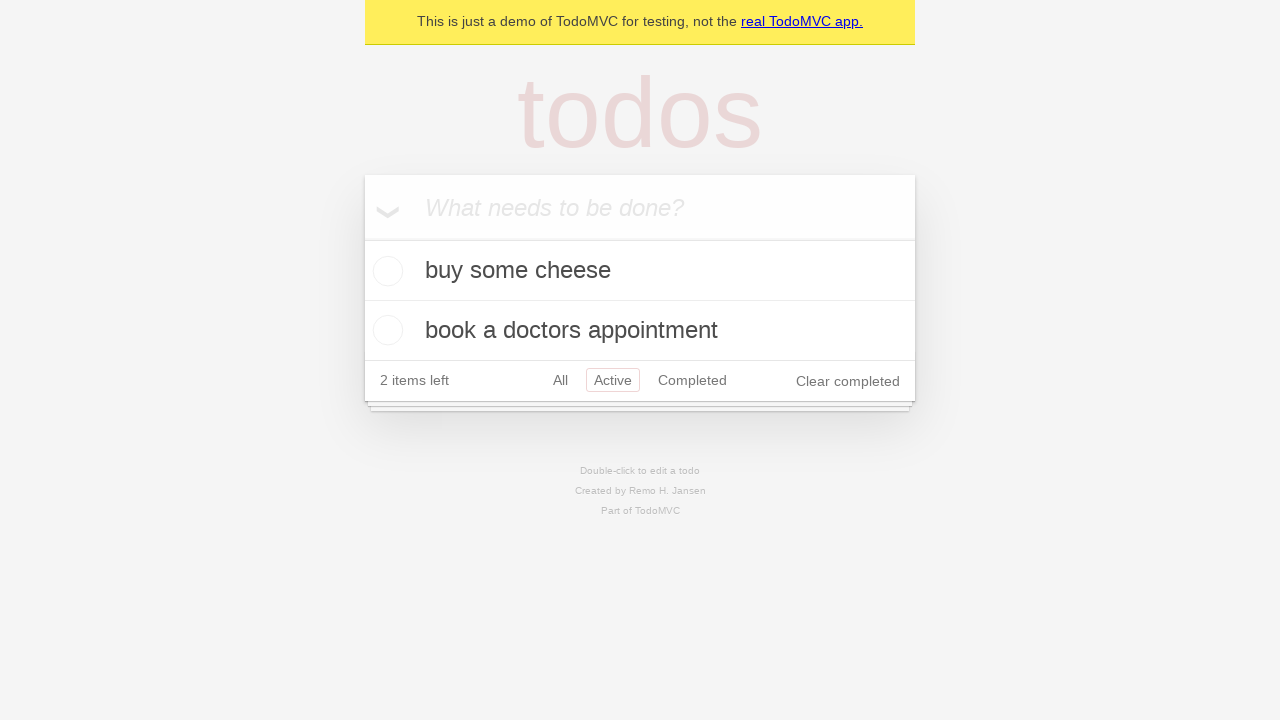

Verified that only 2 active items are displayed (completed item hidden)
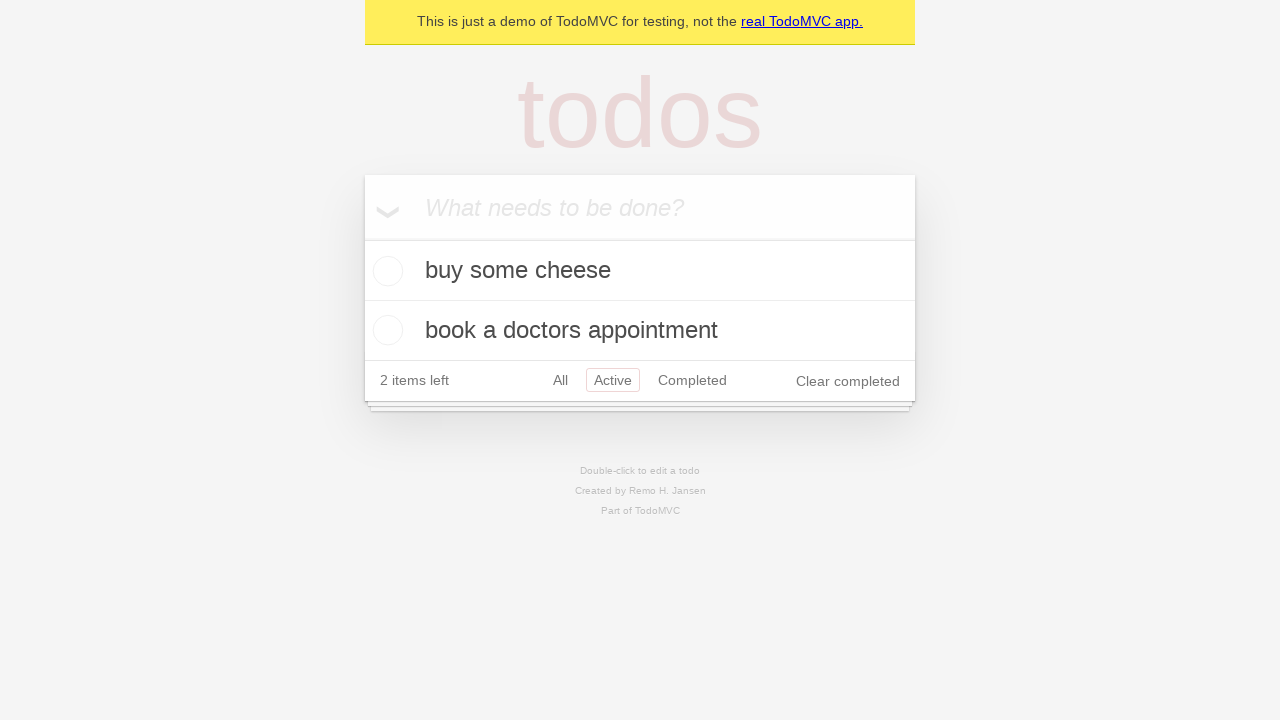

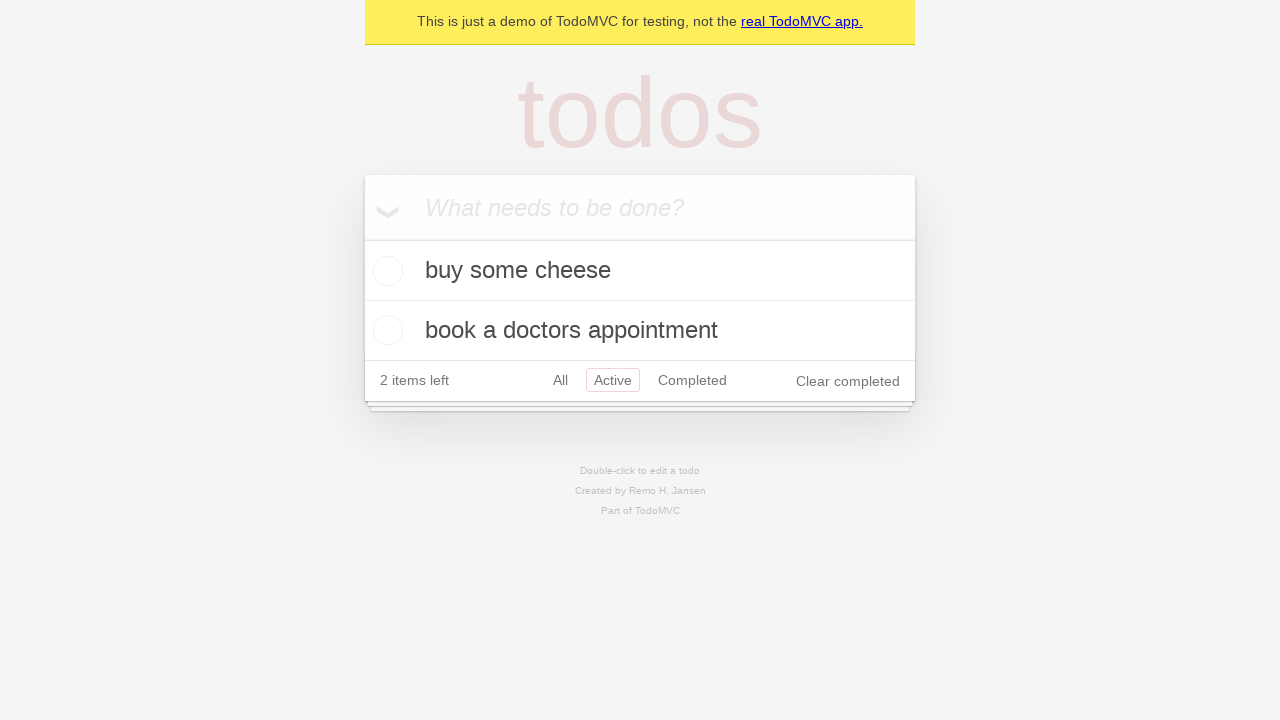